Navigates to a jQuery combo tree demo page and interacts with the dropdown input element. The original script demonstrates that Selenium's Select class throws an exception when used on input elements instead of select elements.

Starting URL: https://www.jqueryscript.net/demo/Drop-Down-Combo-Tree/

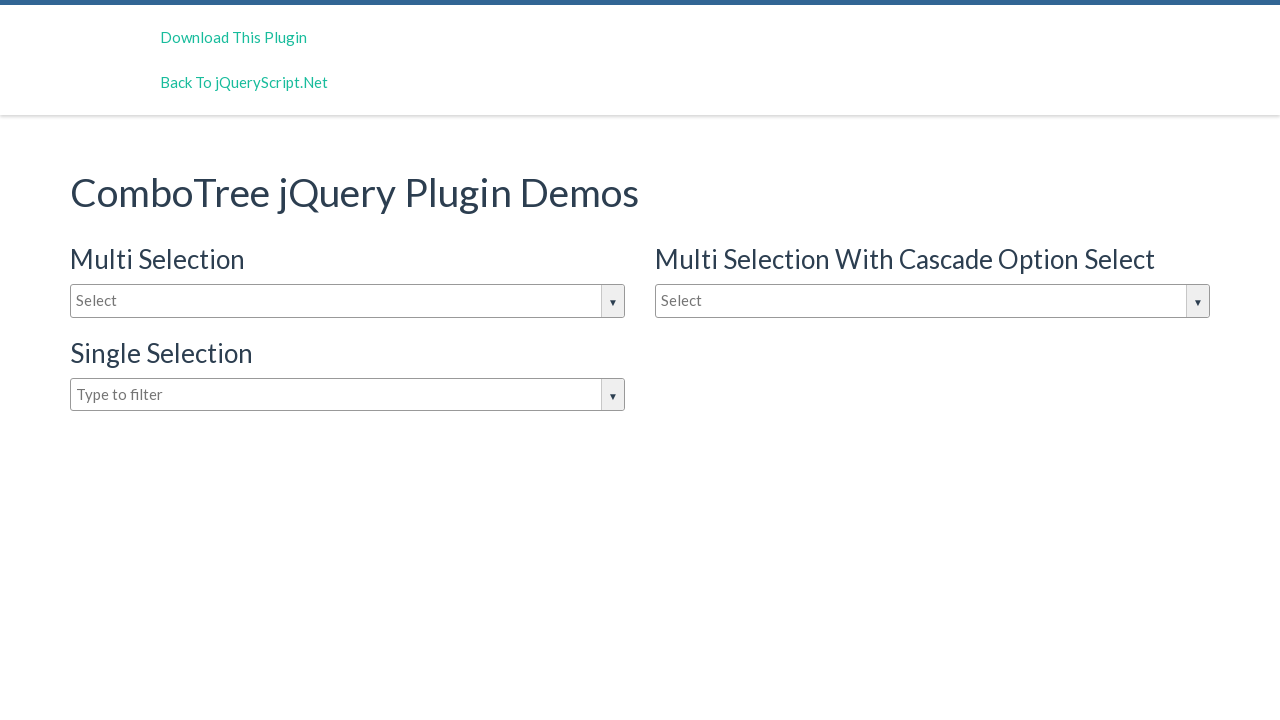

Waited for combo tree input element to be visible
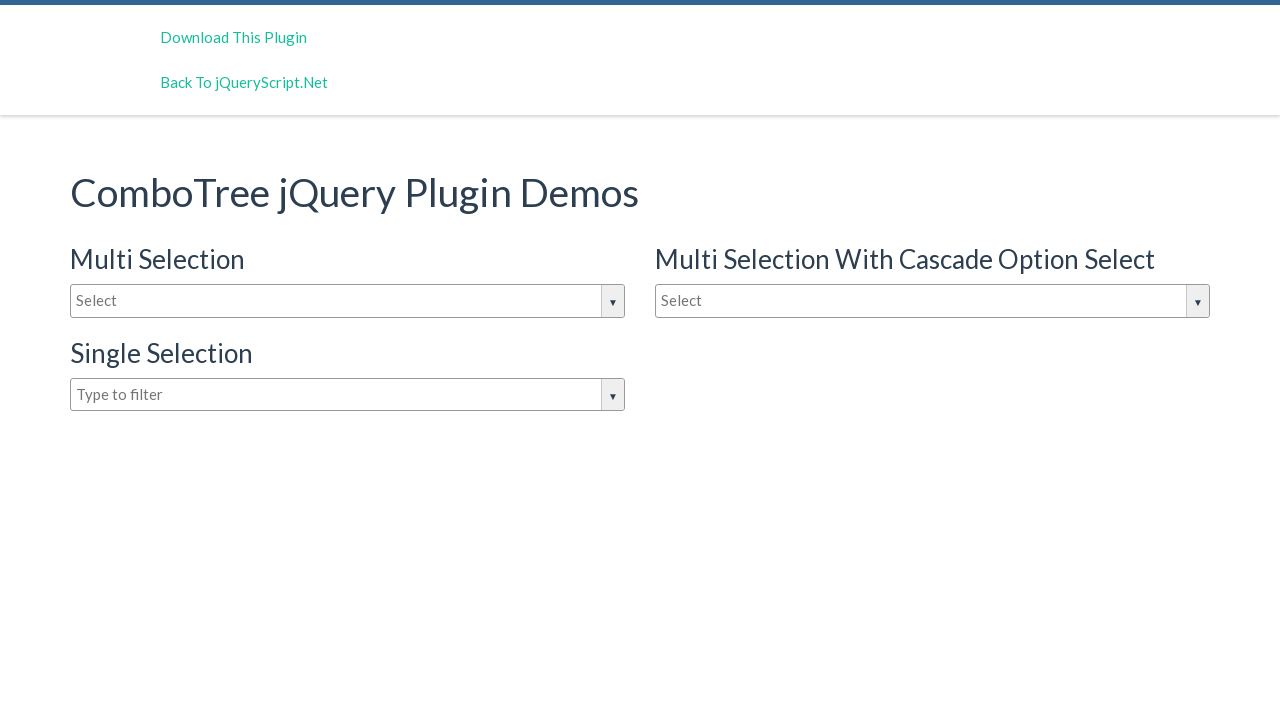

Clicked on the combo tree input box to open dropdown at (348, 301) on #justAnInputBox
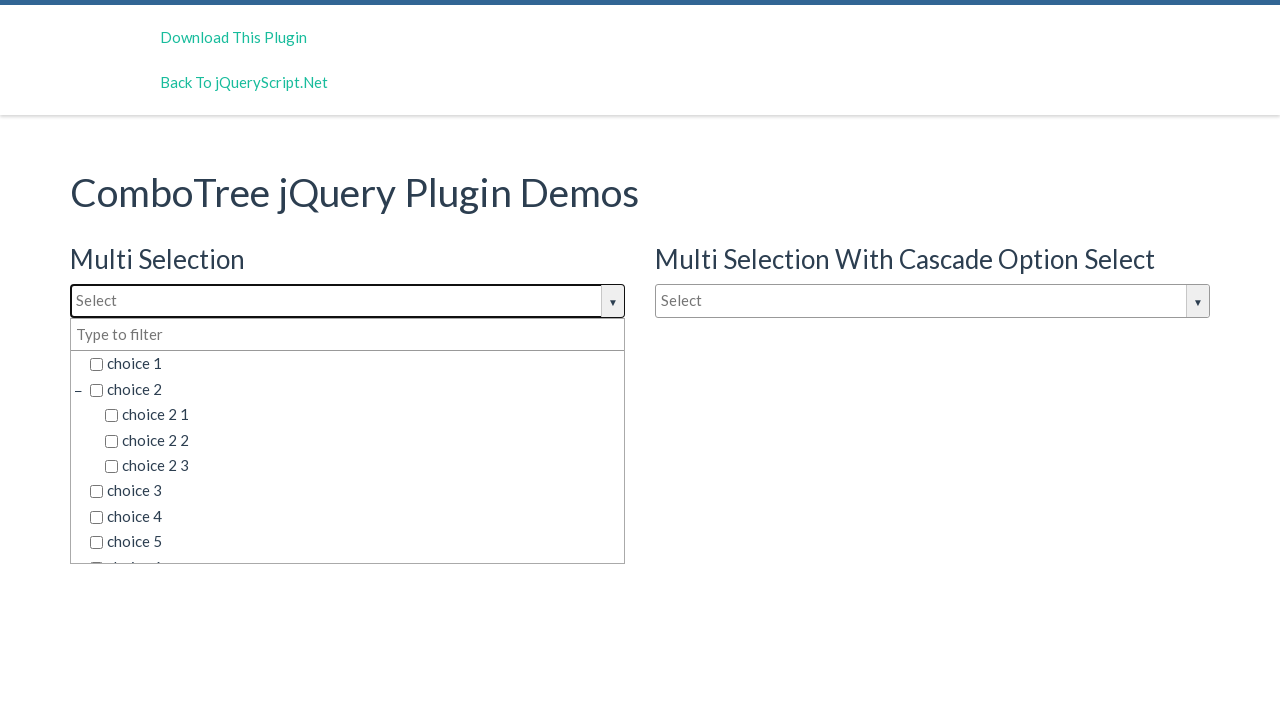

Waited for dropdown container to appear
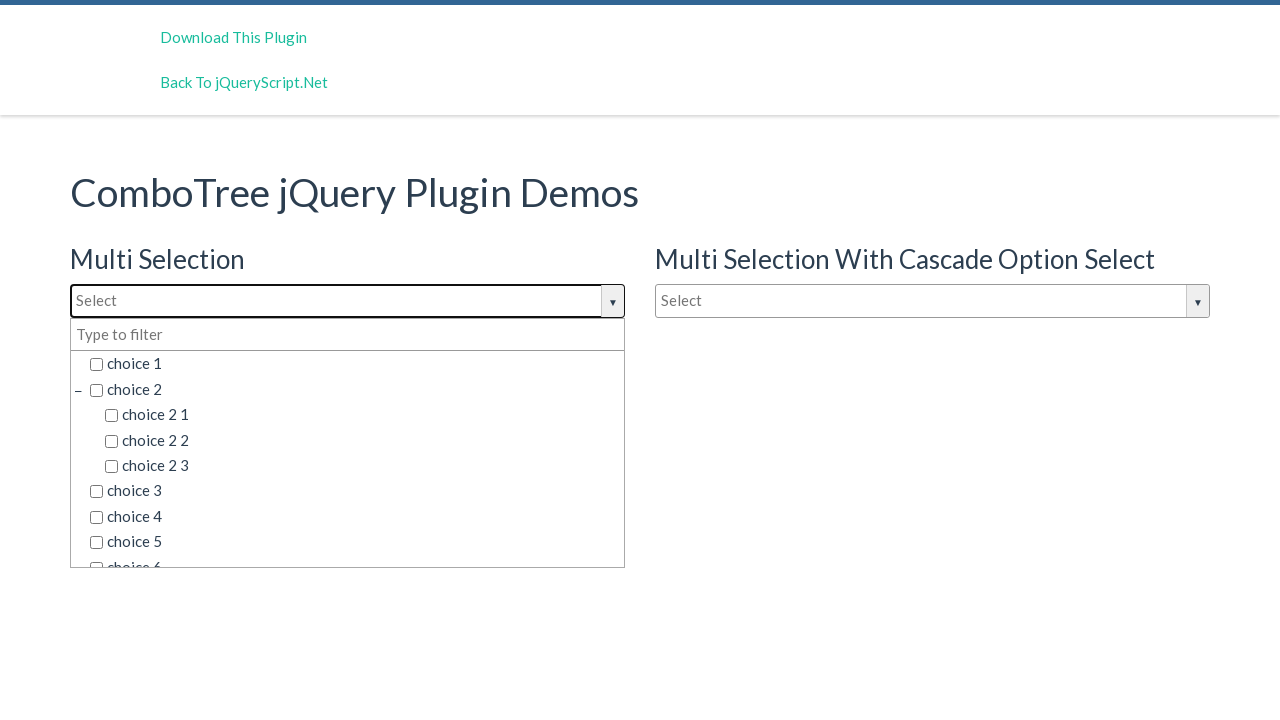

Clicked on the third item in the dropdown list at (355, 466) on .comboTreeDropDownContainer li:nth-child(3)
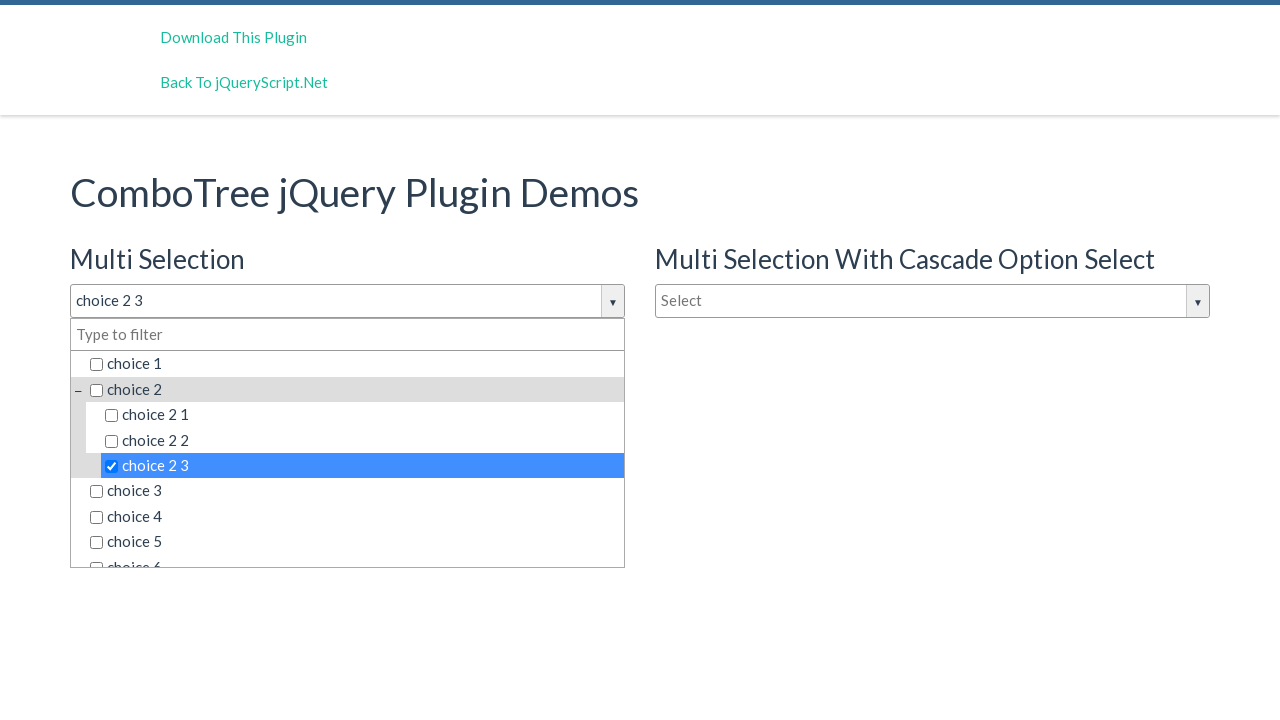

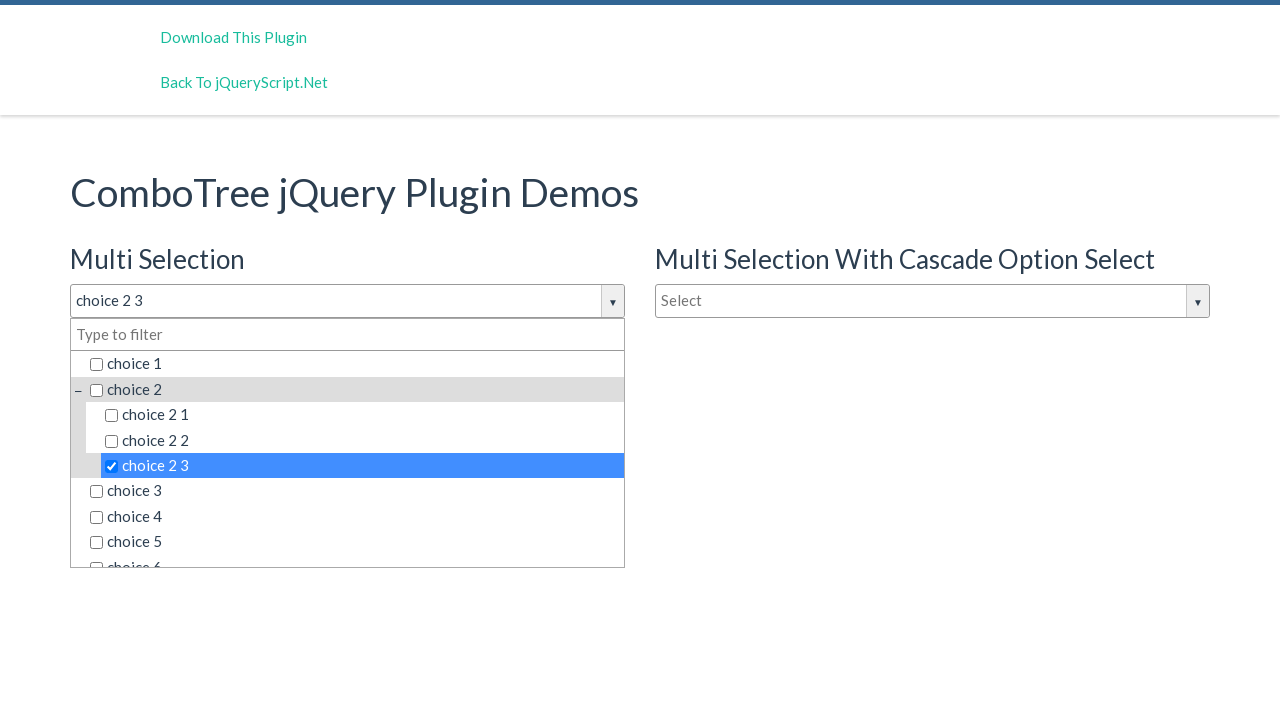